Navigates through a postal code directory website, starting from the homepage, clicking through to regional listings and then to city listings, verifying that navigation elements load correctly at each step.

Starting URL: https://codigo-postal.co/

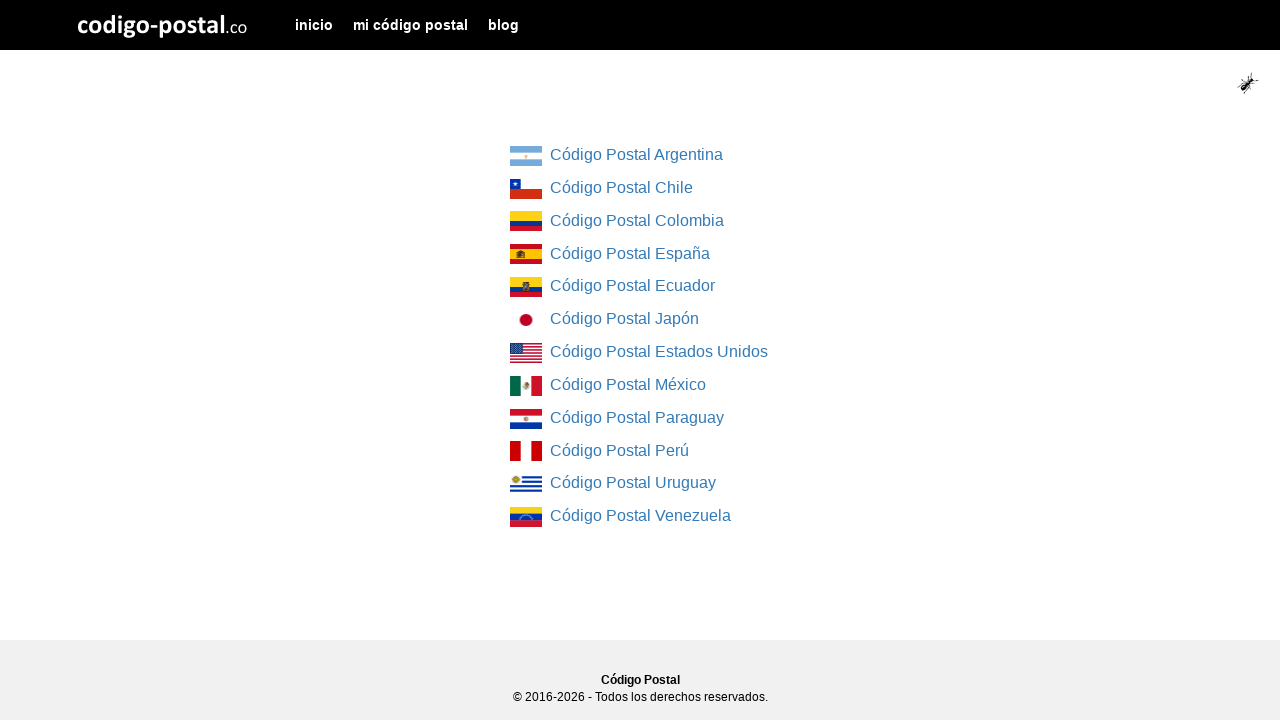

Waited for regions/departments list to load on homepage
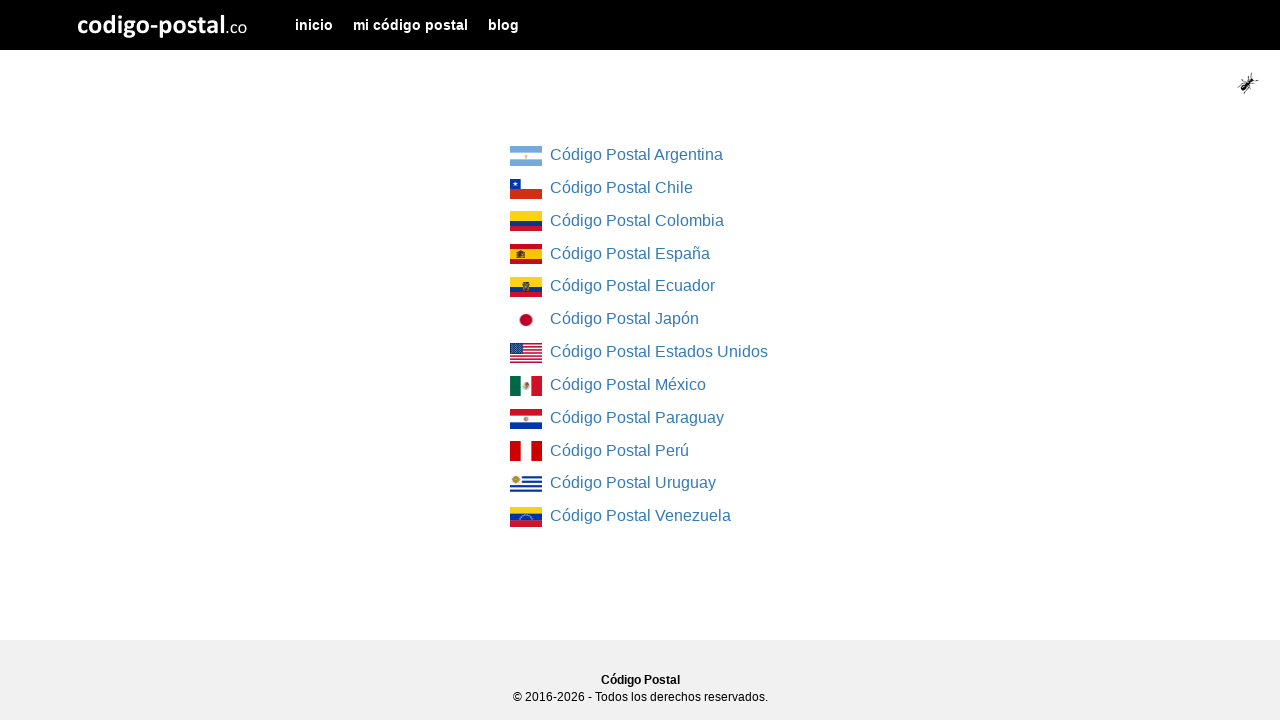

Clicked first region/department link from homepage at (526, 156) on div[class="col-md-4 col-md-offset-4"] ul li a >> nth=0
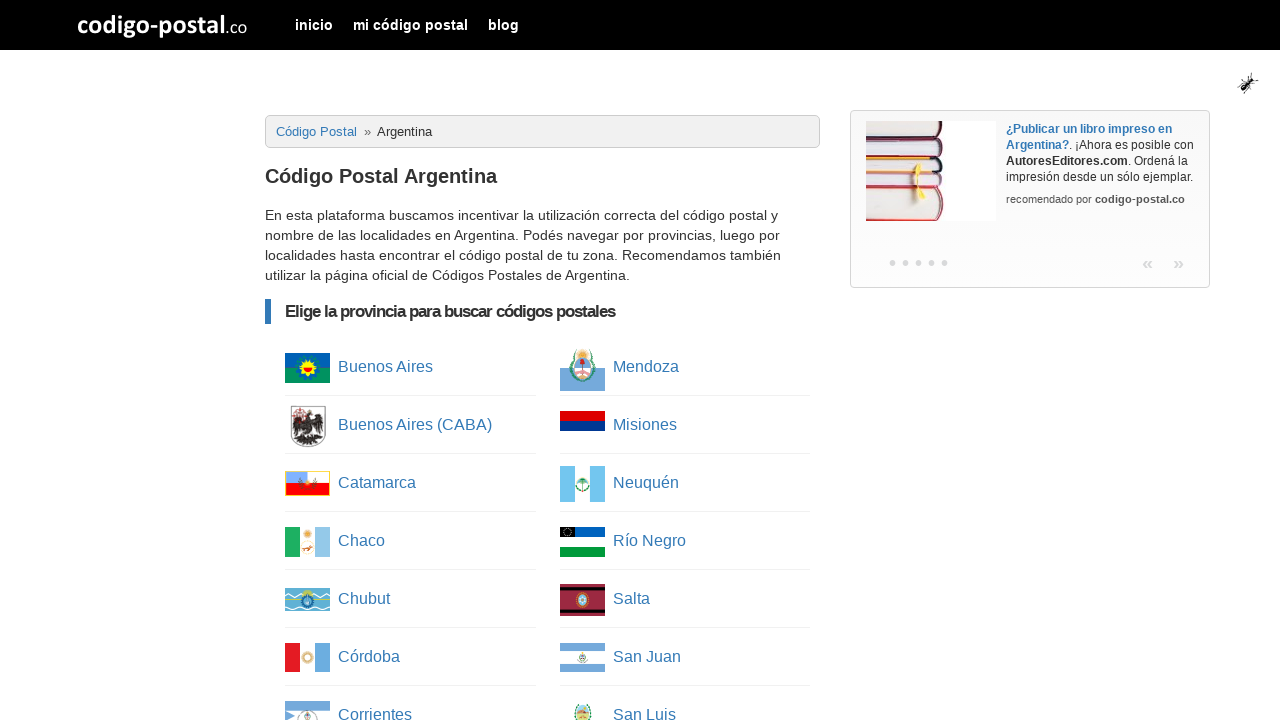

Waited for column list to load on regional page
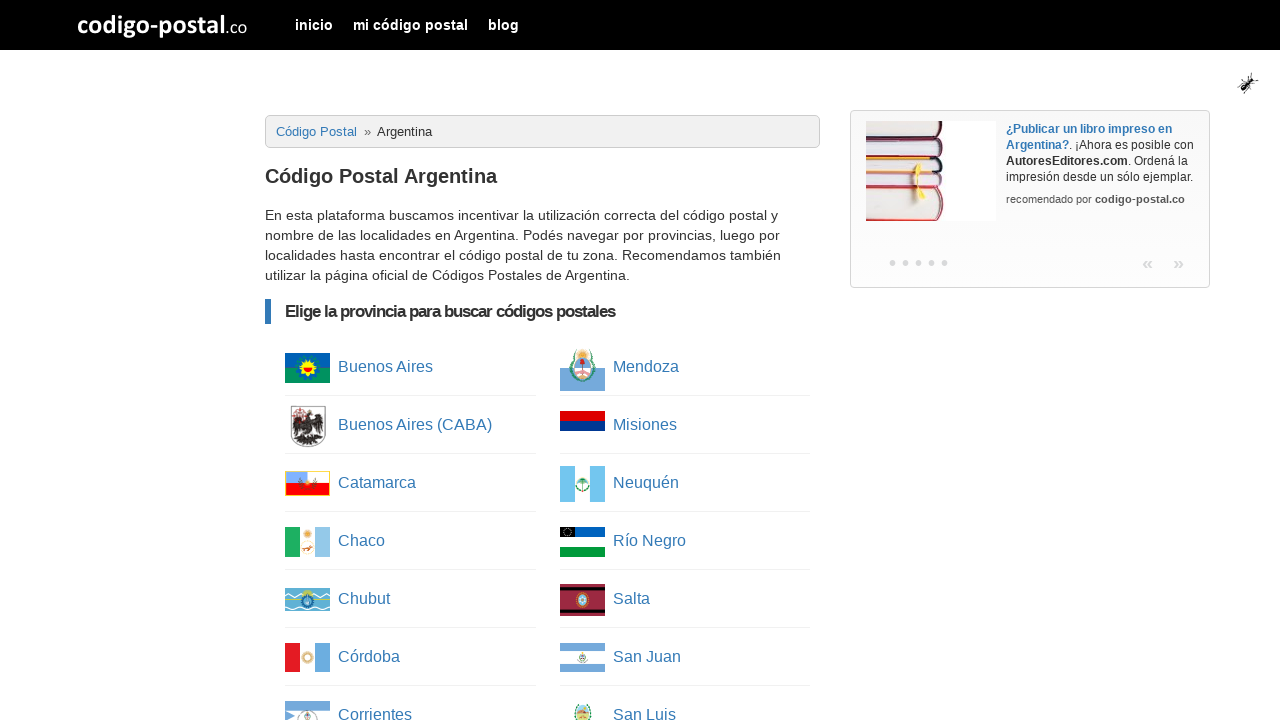

Clicked first city link from regional listing at (308, 368) on ul[class="column-list"] li a >> nth=0
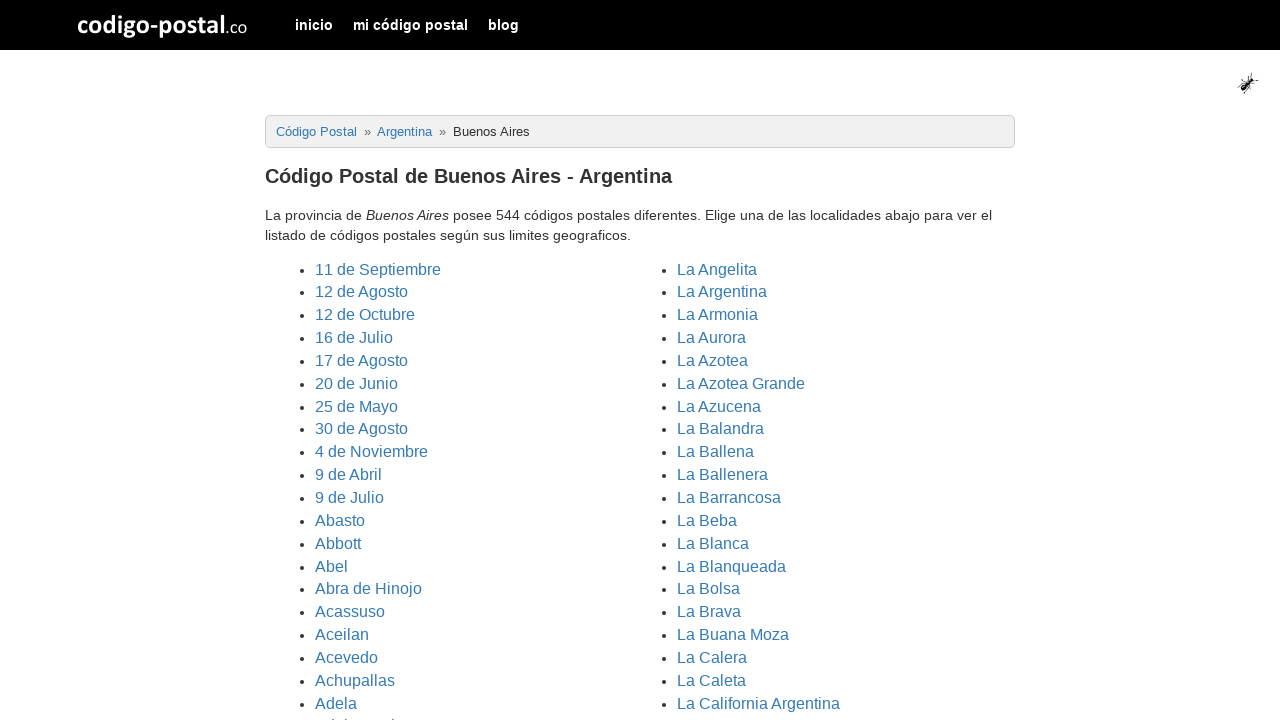

Waited for cities list to load on city page
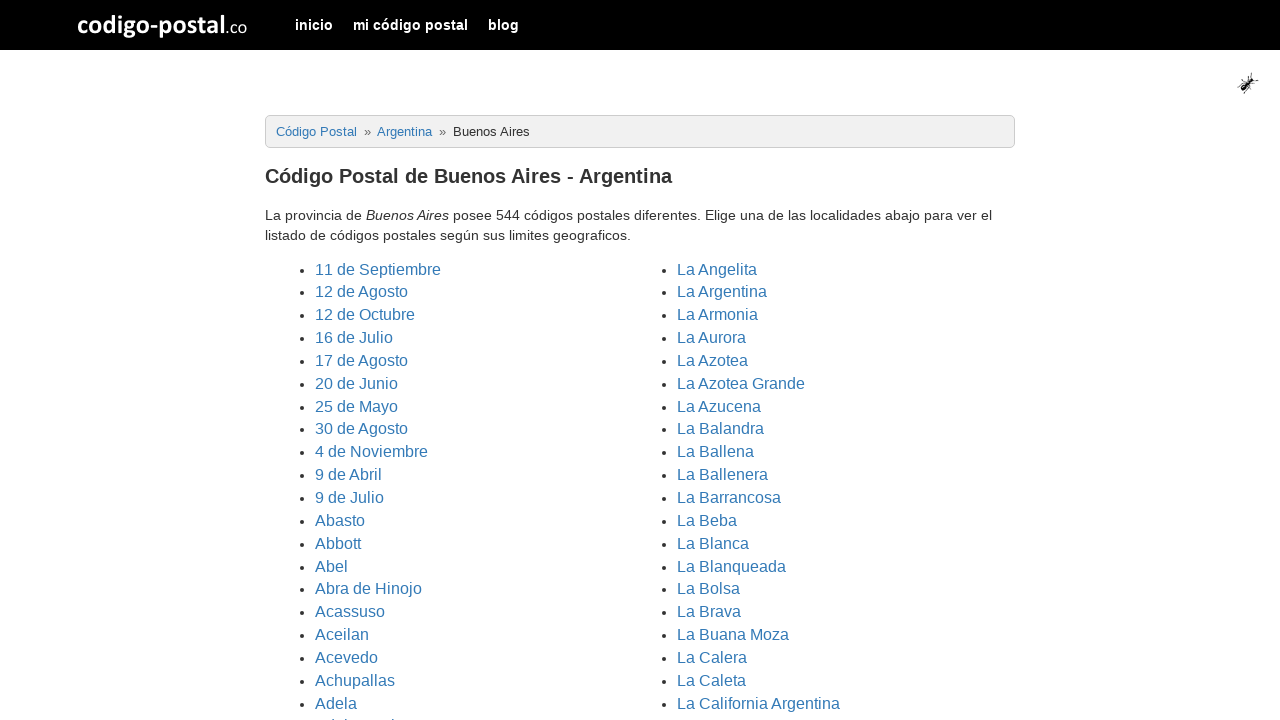

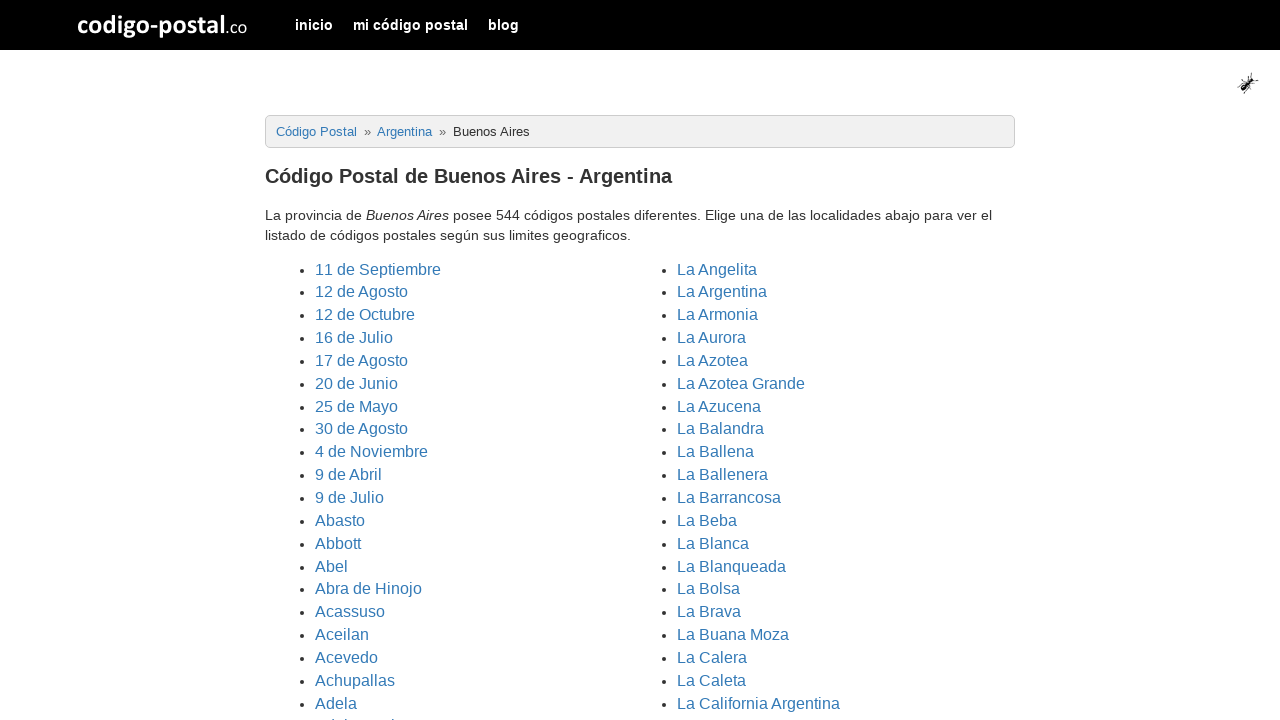